Adds specific vegetable items (Cucumber and Brocolli) to the shopping cart by finding them in the product list and clicking their respective "ADD TO CART" buttons

Starting URL: https://rahulshettyacademy.com/seleniumPractise/#/

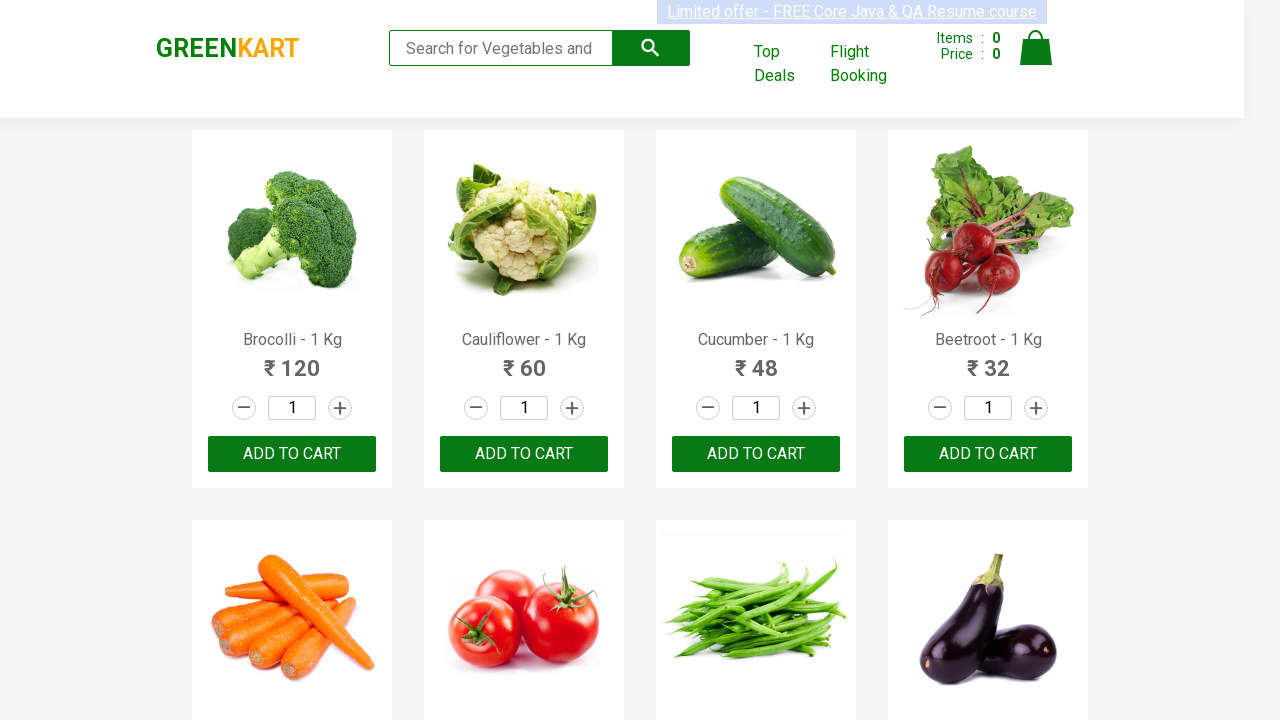

Located all vegetable product names on the page
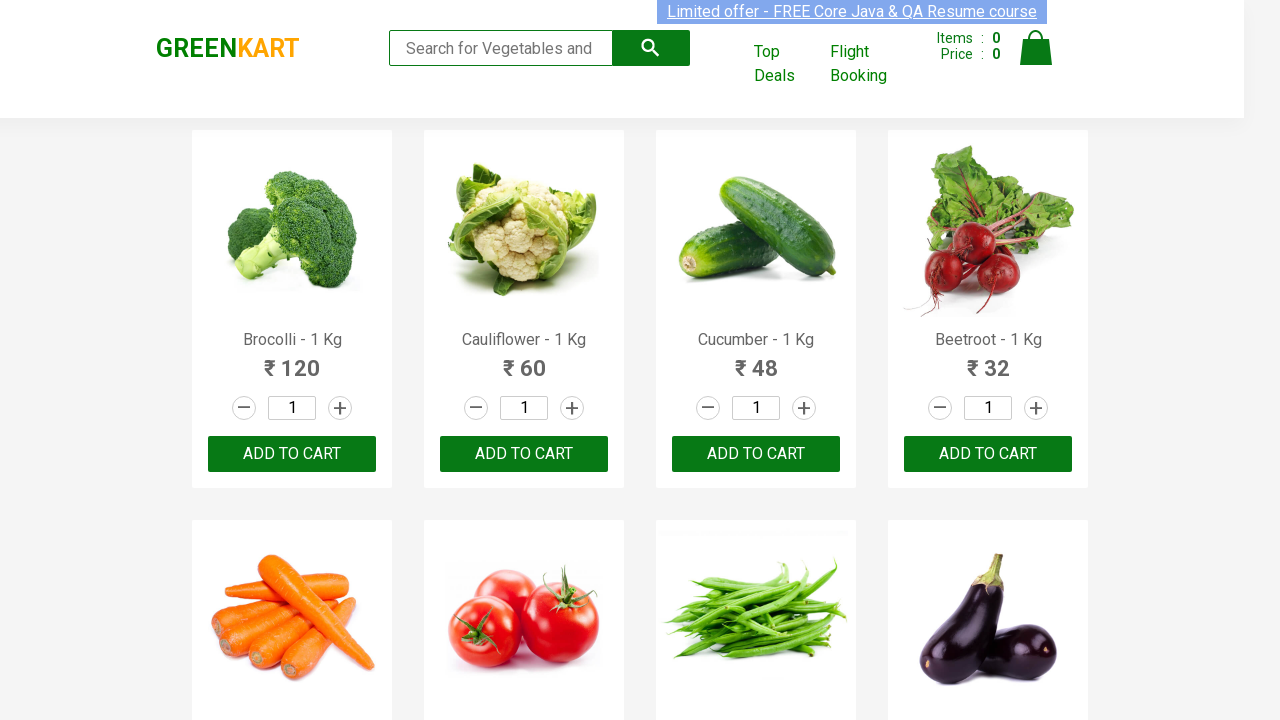

Retrieved product name: Brocolli
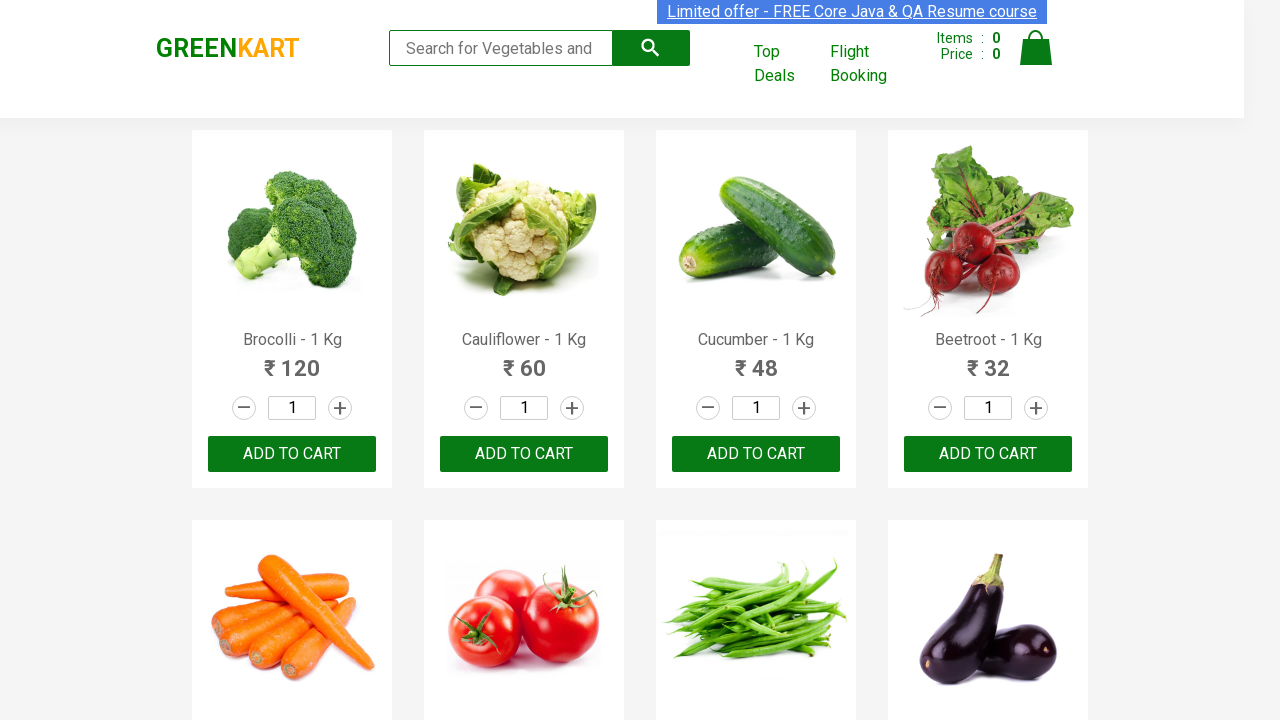

Clicked 'ADD TO CART' button for Brocolli at (292, 454) on xpath=//button[text()='ADD TO CART'] >> nth=0
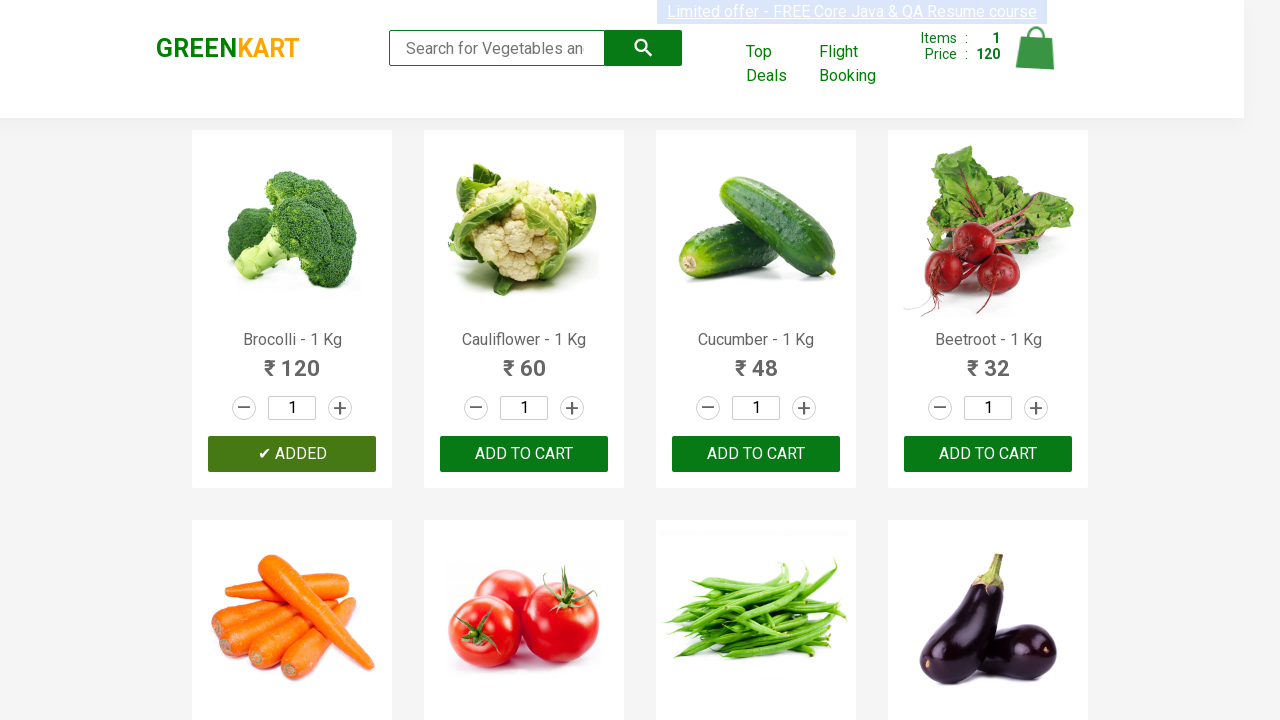

Retrieved product name: Cauliflower
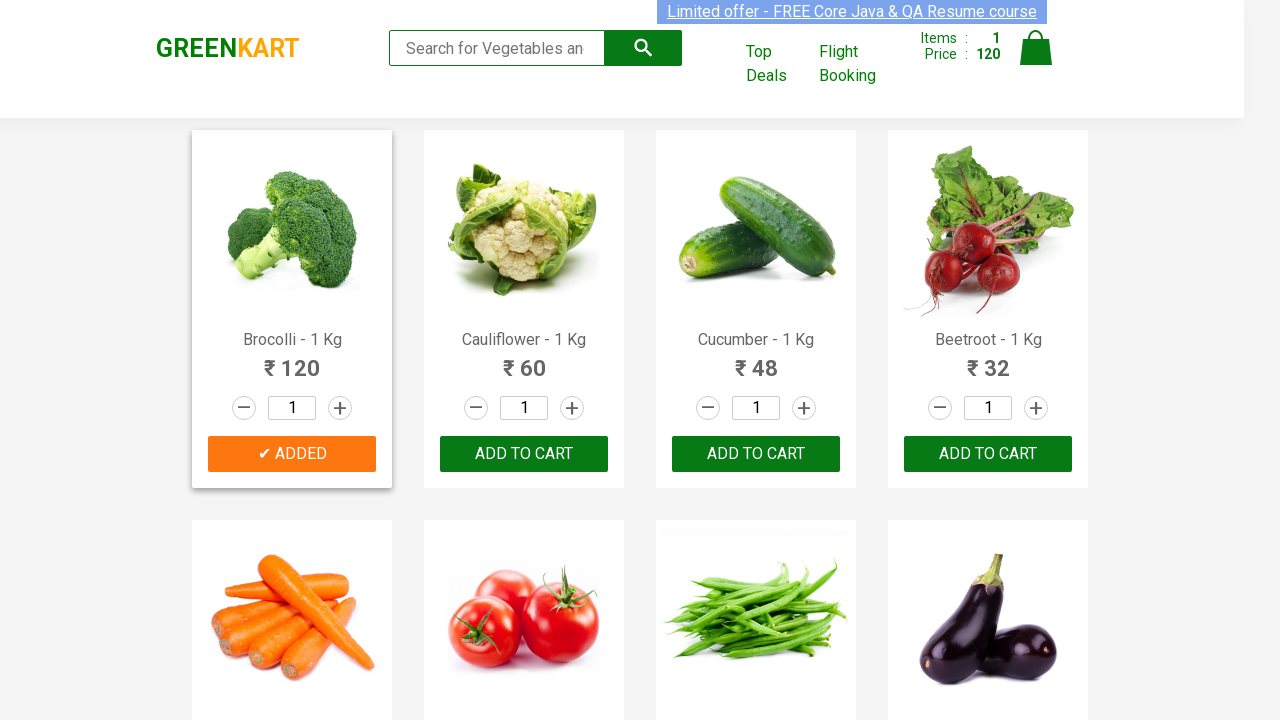

Retrieved product name: Cucumber
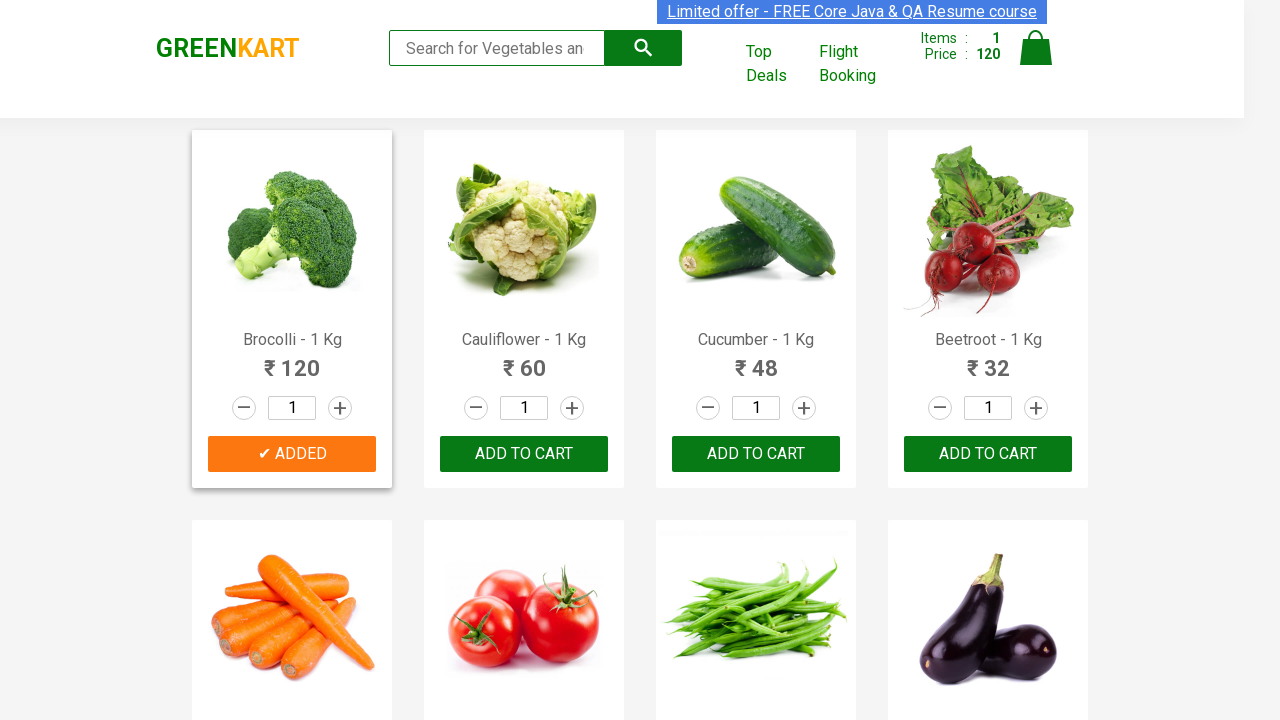

Clicked 'ADD TO CART' button for Cucumber at (988, 454) on xpath=//button[text()='ADD TO CART'] >> nth=2
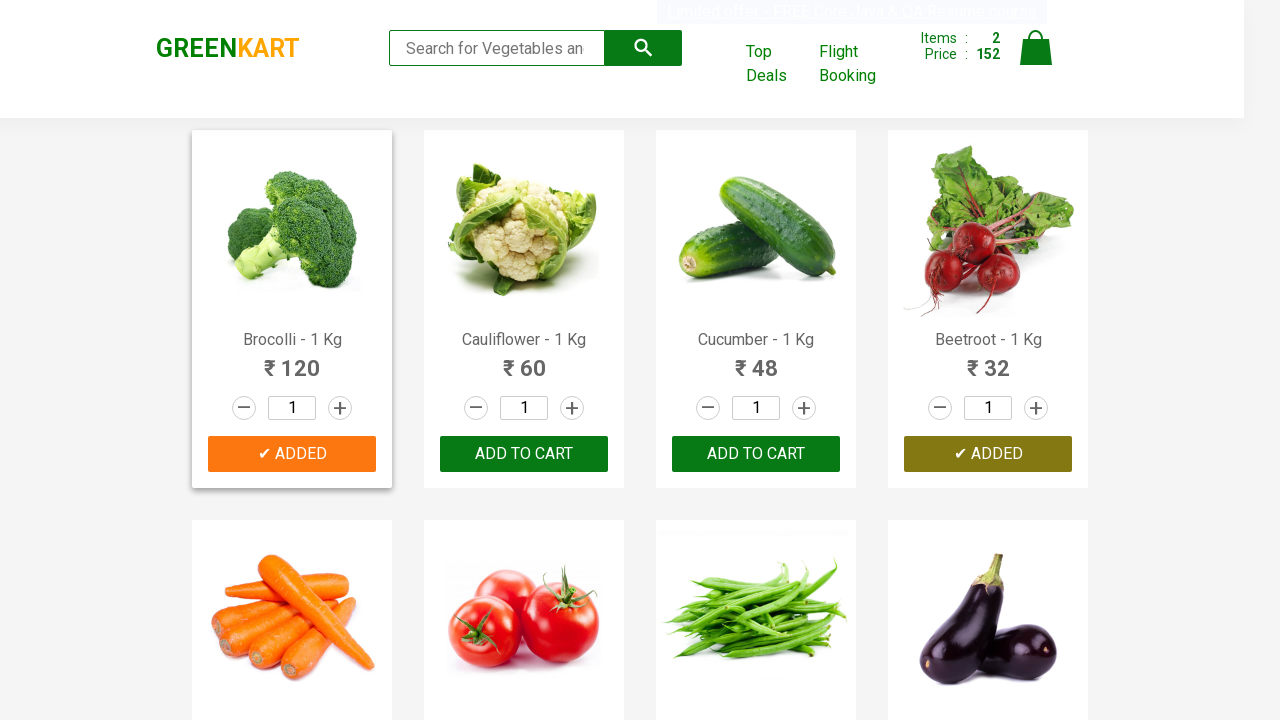

All 2 required items added to cart - stopping search
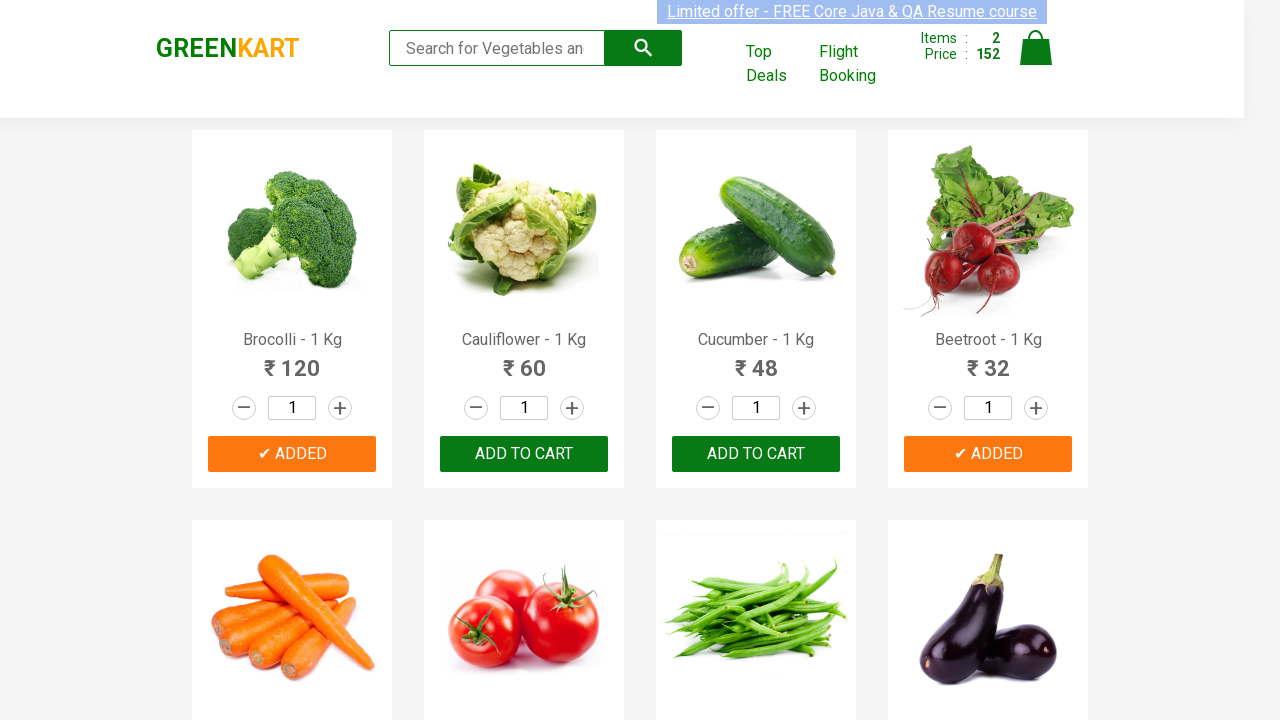

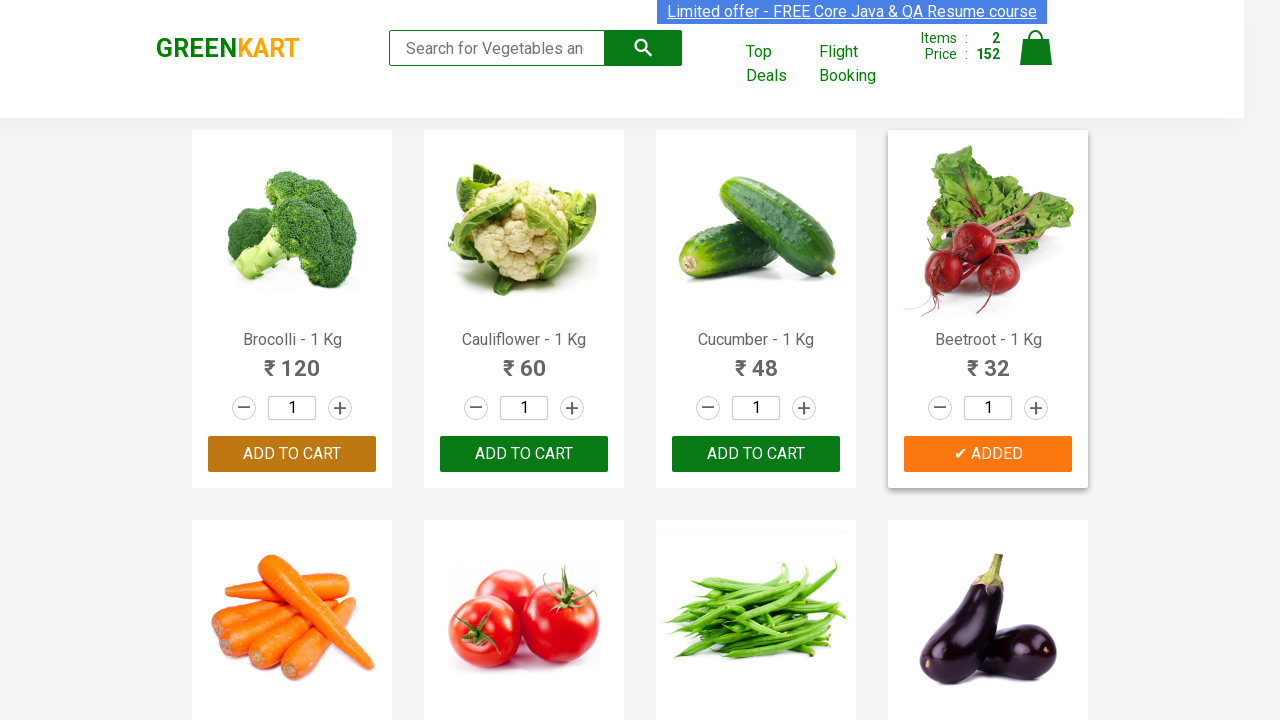